Tests filtering to display only completed todo items

Starting URL: https://demo.playwright.dev/todomvc

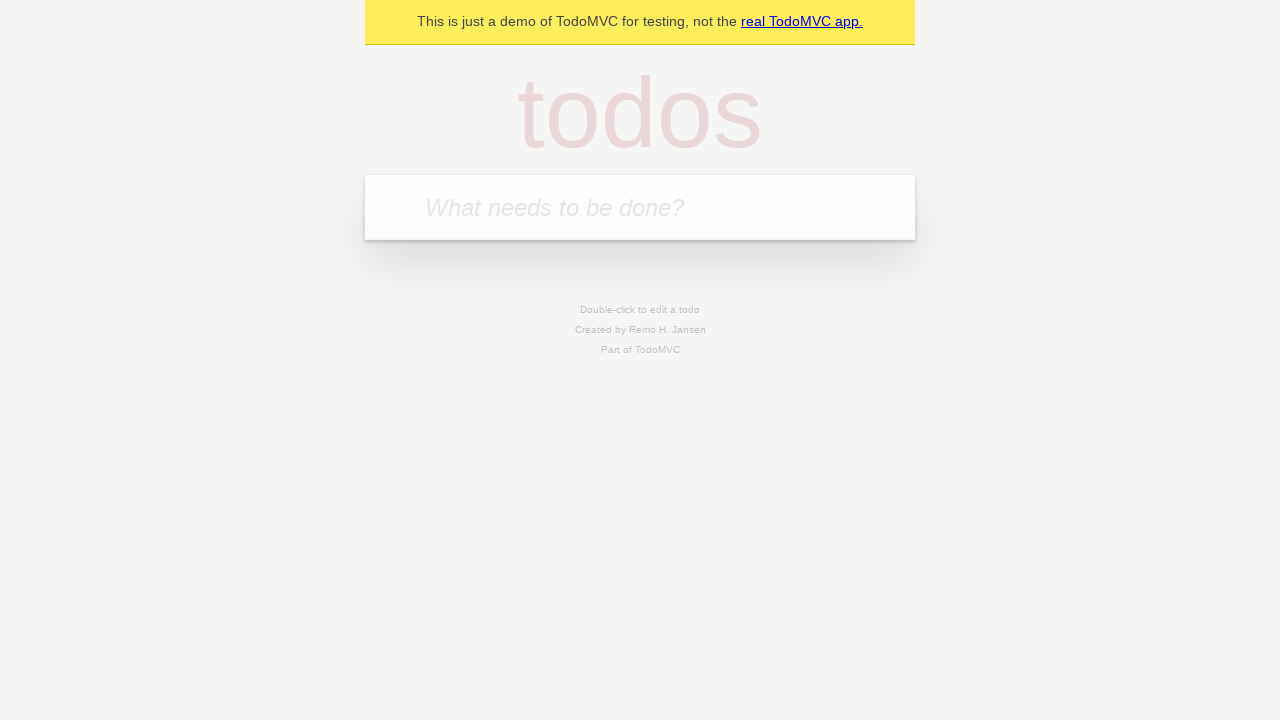

Filled todo input with 'buy some cheese' on internal:attr=[placeholder="What needs to be done?"i]
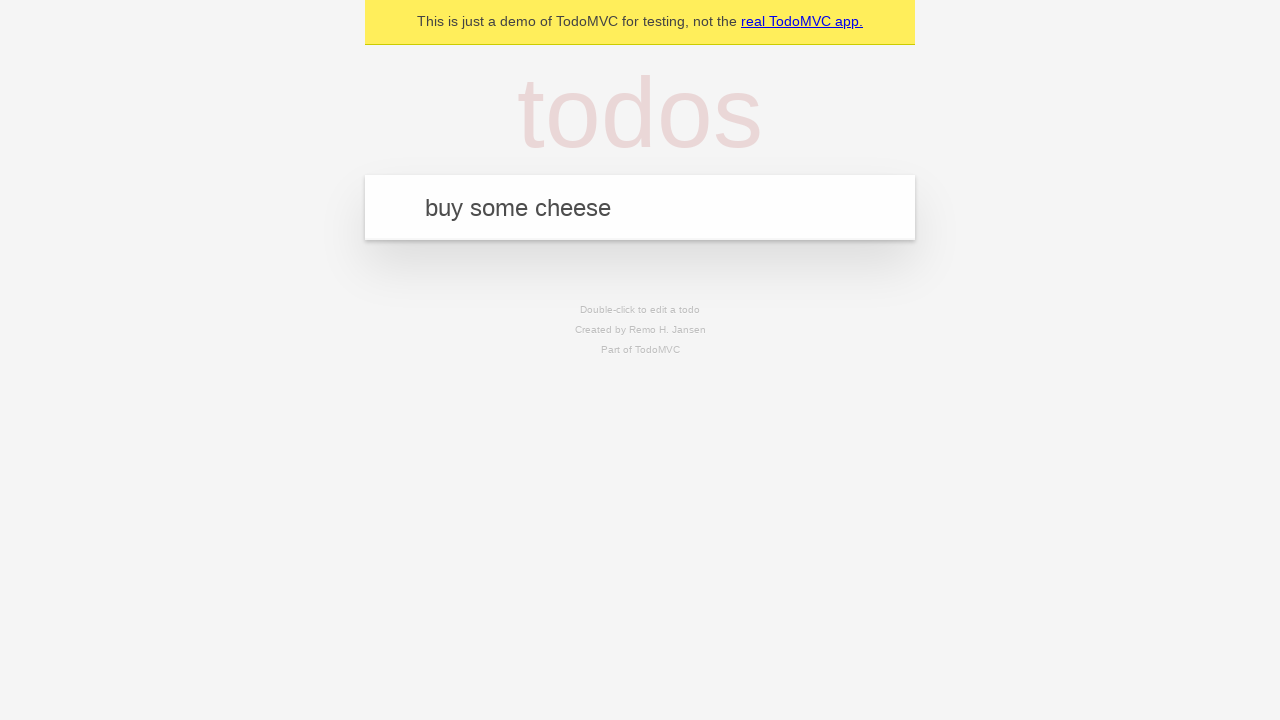

Pressed Enter to add first todo item on internal:attr=[placeholder="What needs to be done?"i]
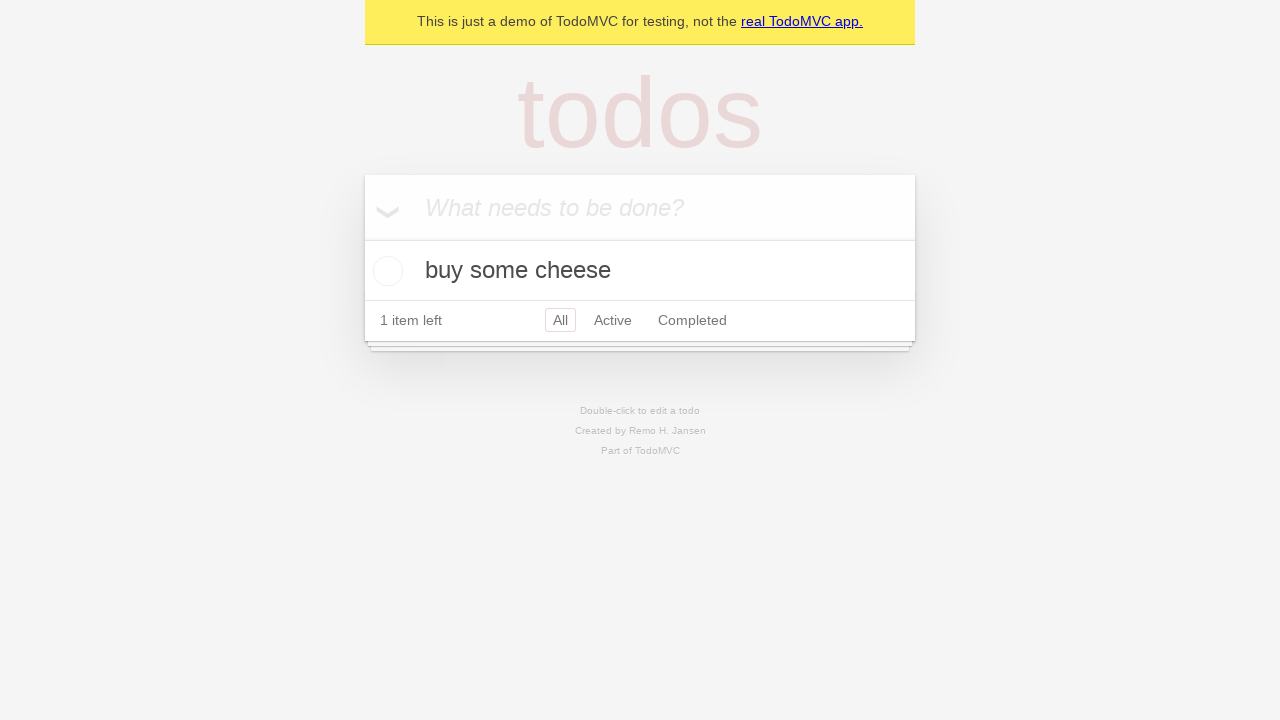

Filled todo input with 'feed the cat' on internal:attr=[placeholder="What needs to be done?"i]
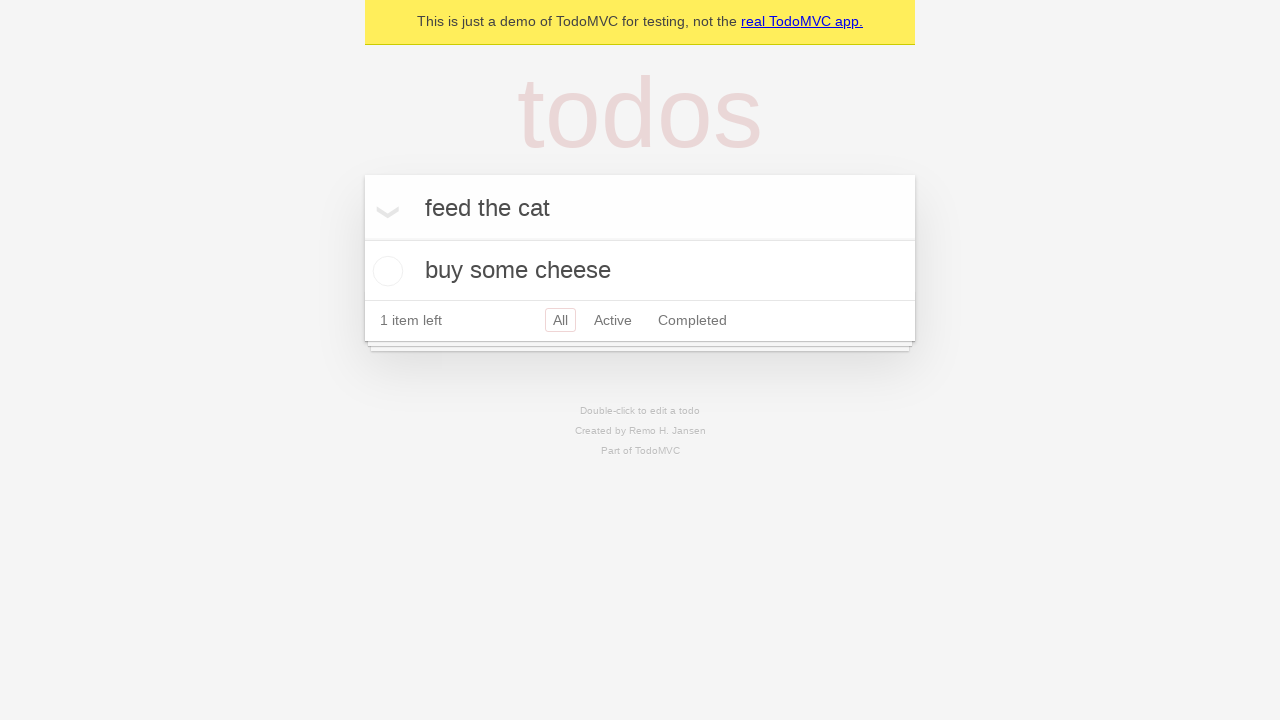

Pressed Enter to add second todo item on internal:attr=[placeholder="What needs to be done?"i]
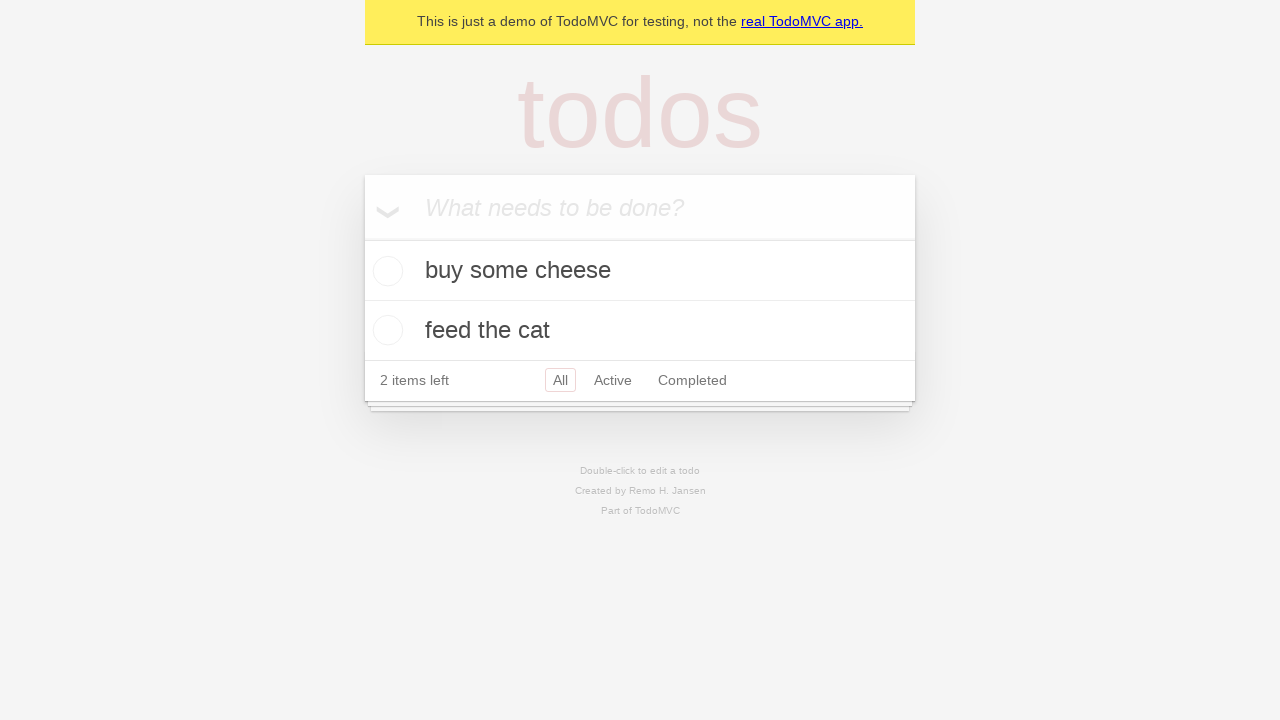

Filled todo input with 'book a doctors appointment' on internal:attr=[placeholder="What needs to be done?"i]
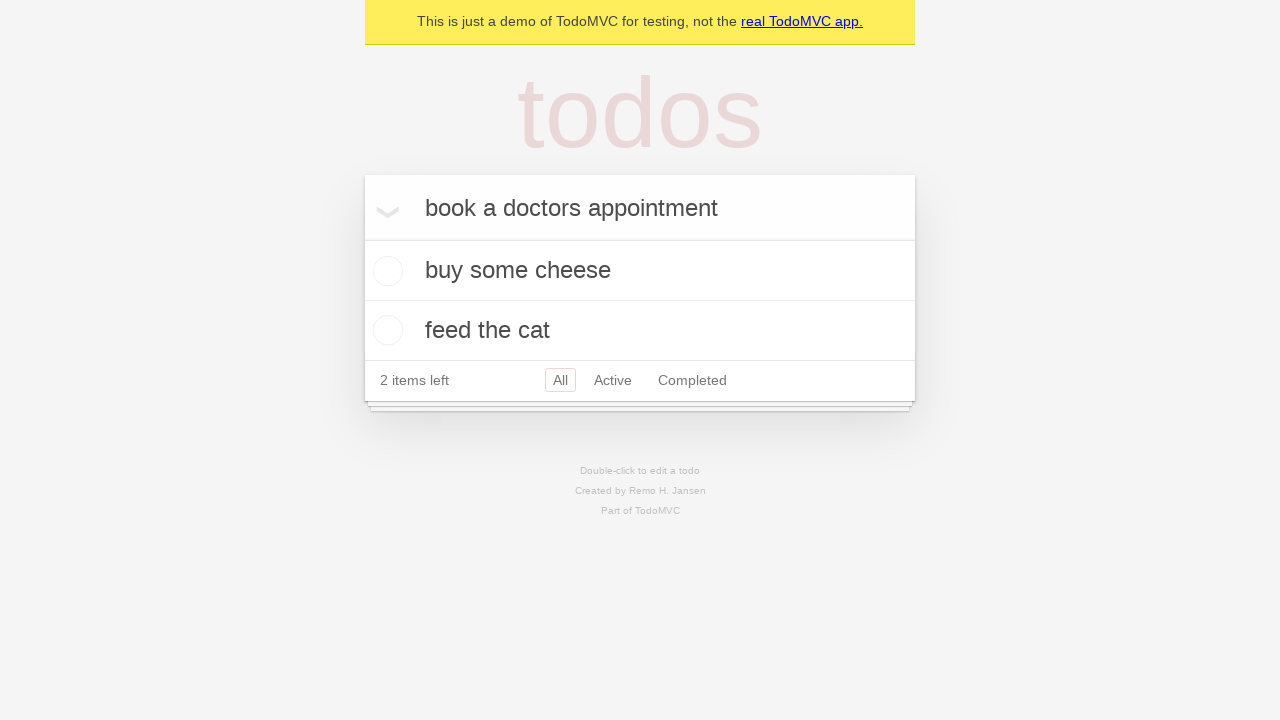

Pressed Enter to add third todo item on internal:attr=[placeholder="What needs to be done?"i]
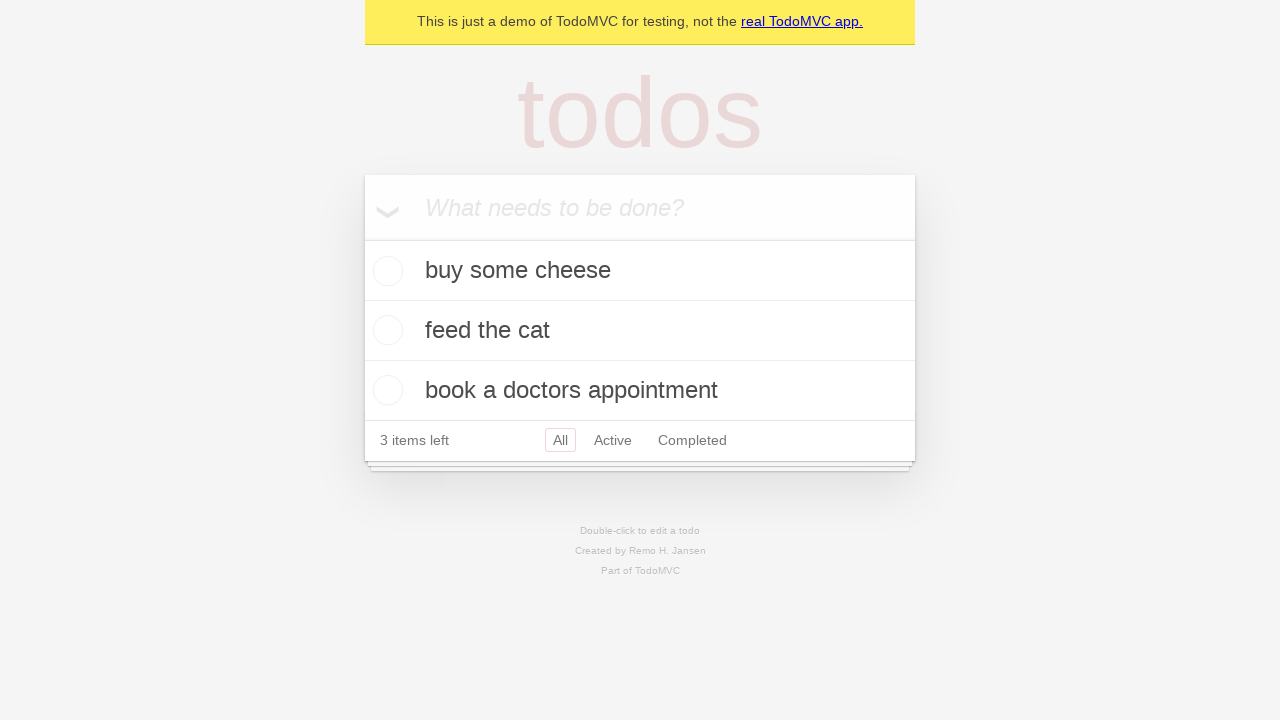

Checked the checkbox for second todo item 'feed the cat' to mark as complete at (385, 330) on internal:testid=[data-testid="todo-item"s] >> nth=1 >> internal:role=checkbox
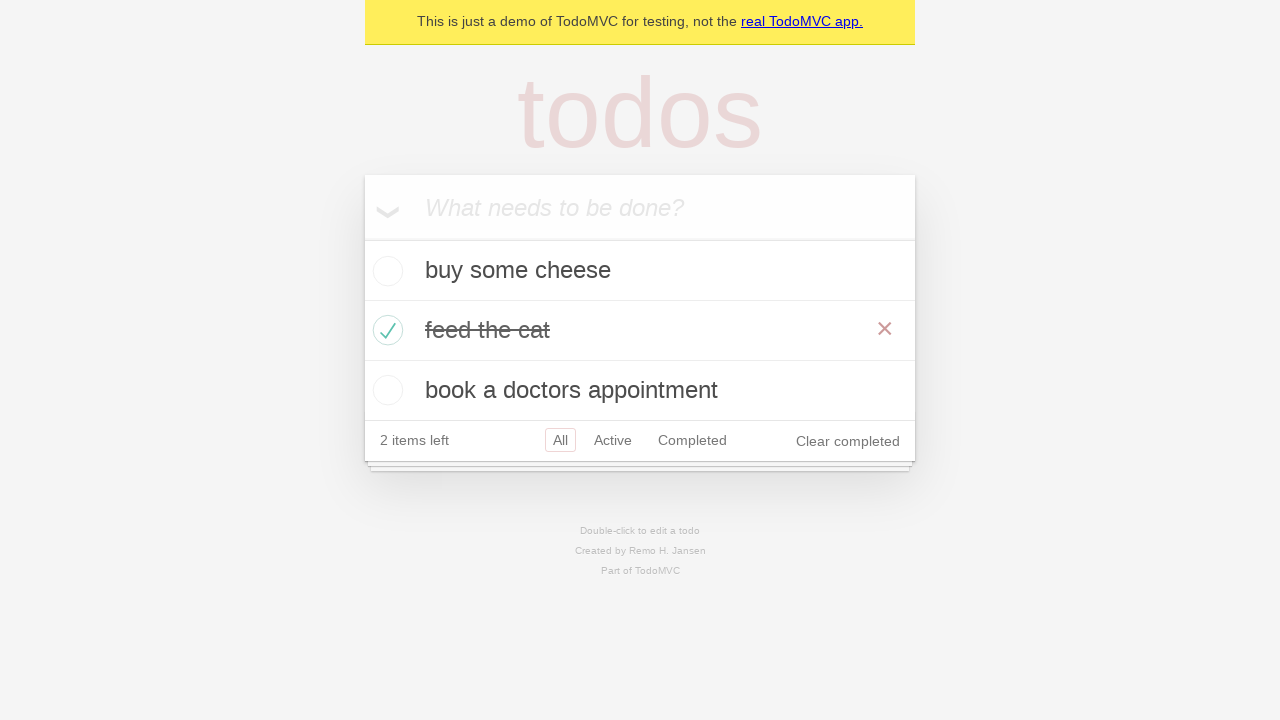

Clicked Completed filter to display only completed todo items at (692, 440) on internal:role=link[name="Completed"i]
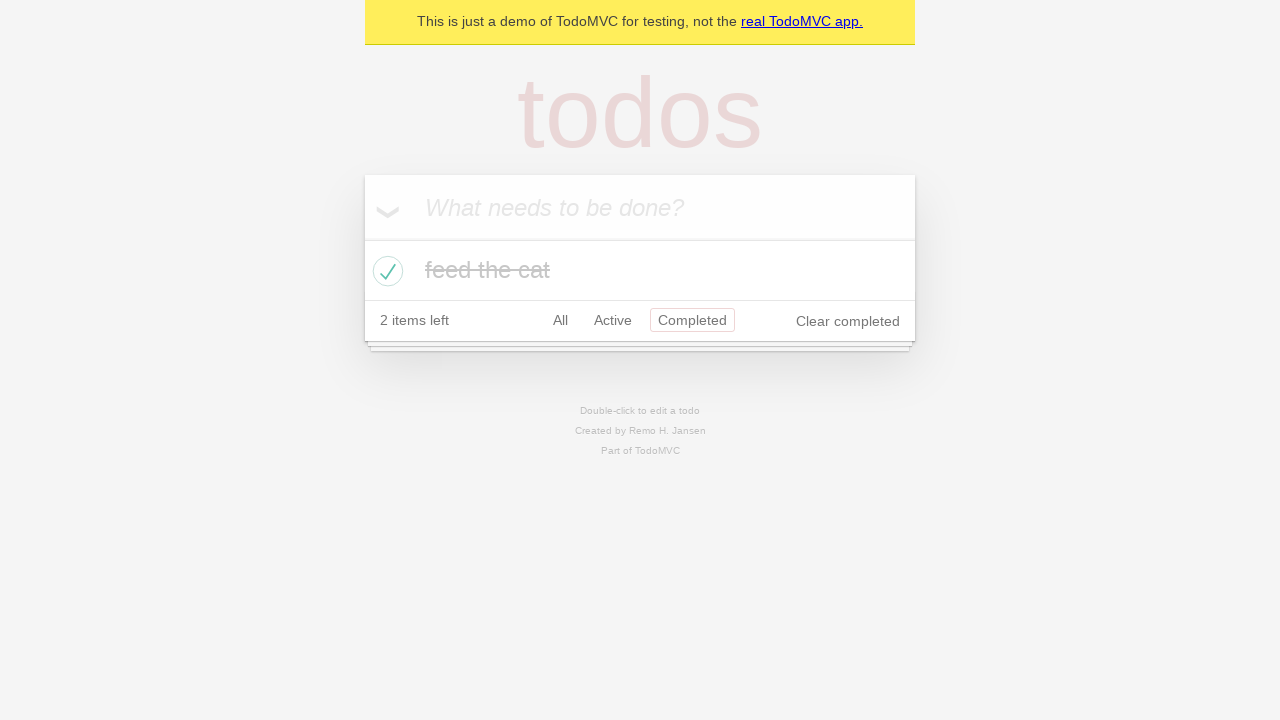

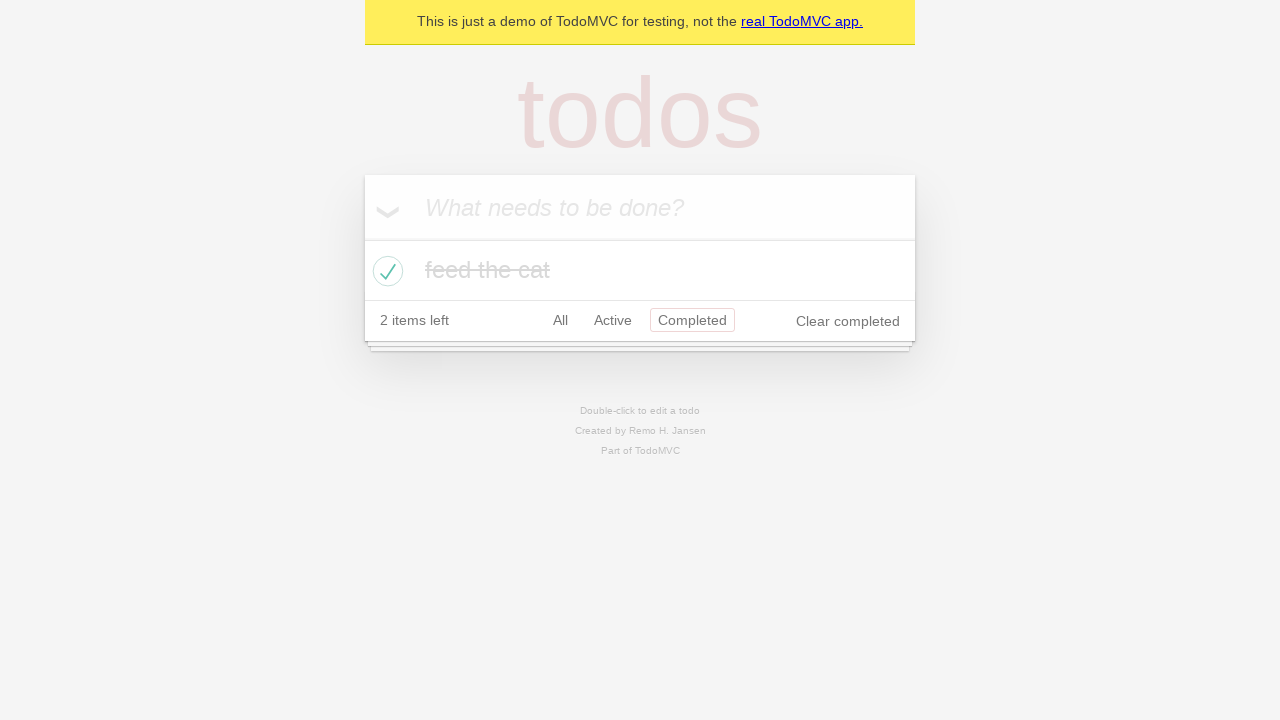